Tests login form validation by attempting to login with an incorrect username and verifying the error message

Starting URL: https://the-internet.herokuapp.com/login

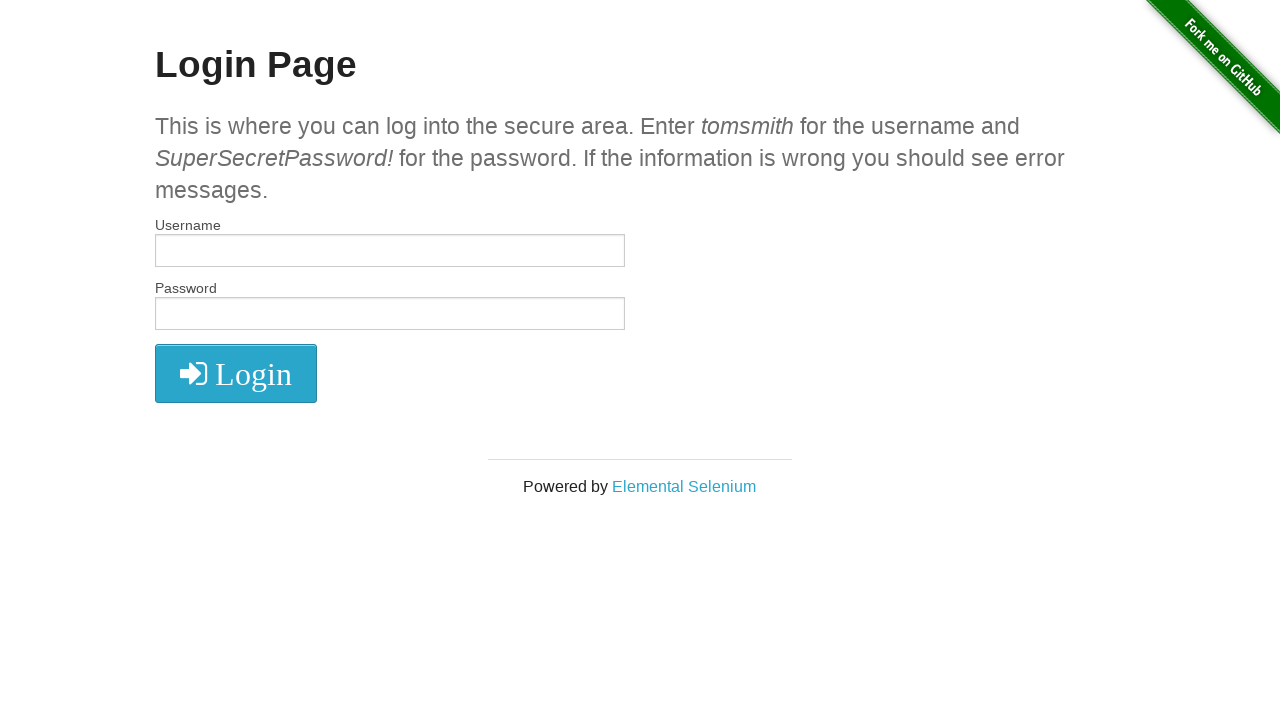

Filled username field with 'wronguser' on #username
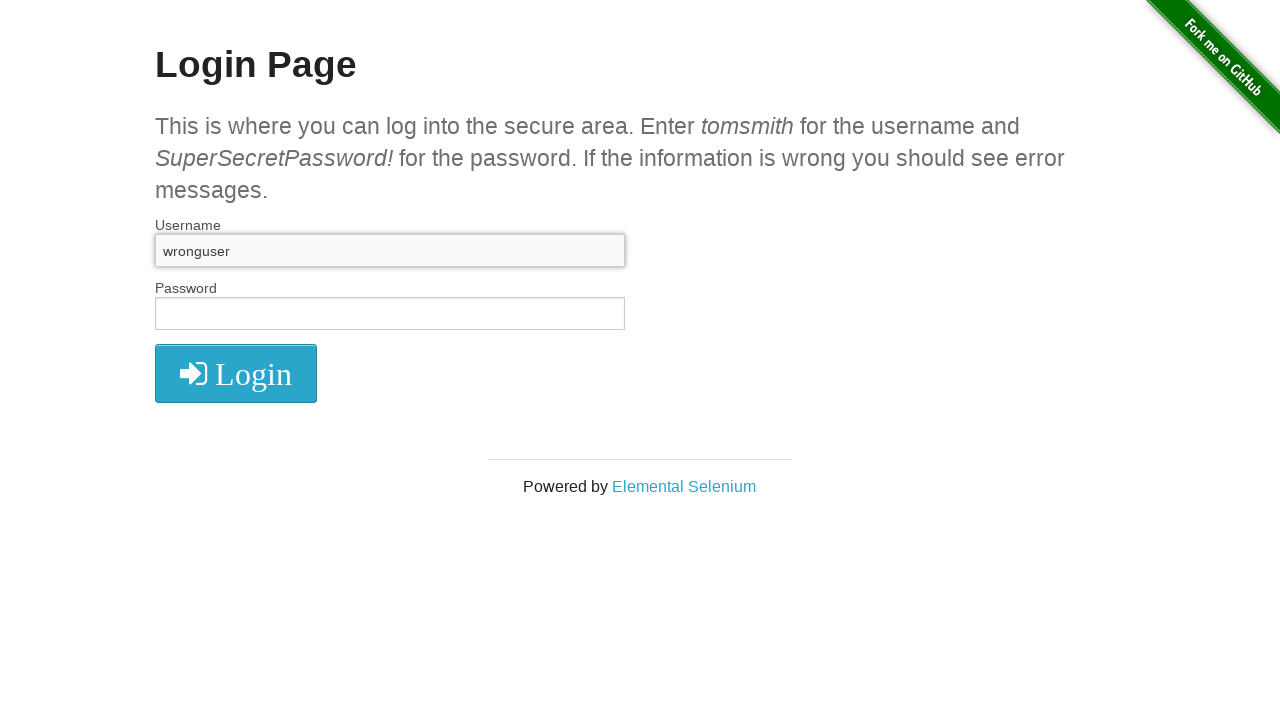

Filled password field with 'SuperSecretPassword!' on #password
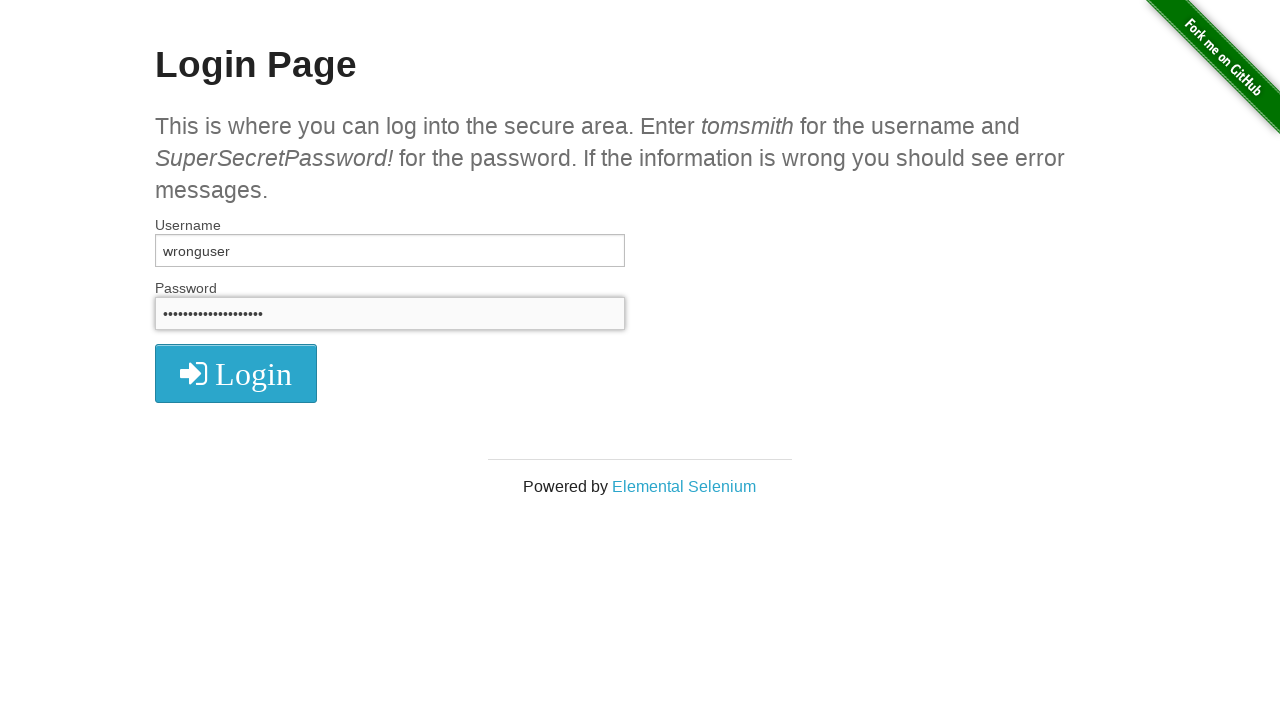

Clicked login button at (236, 373) on button.radius
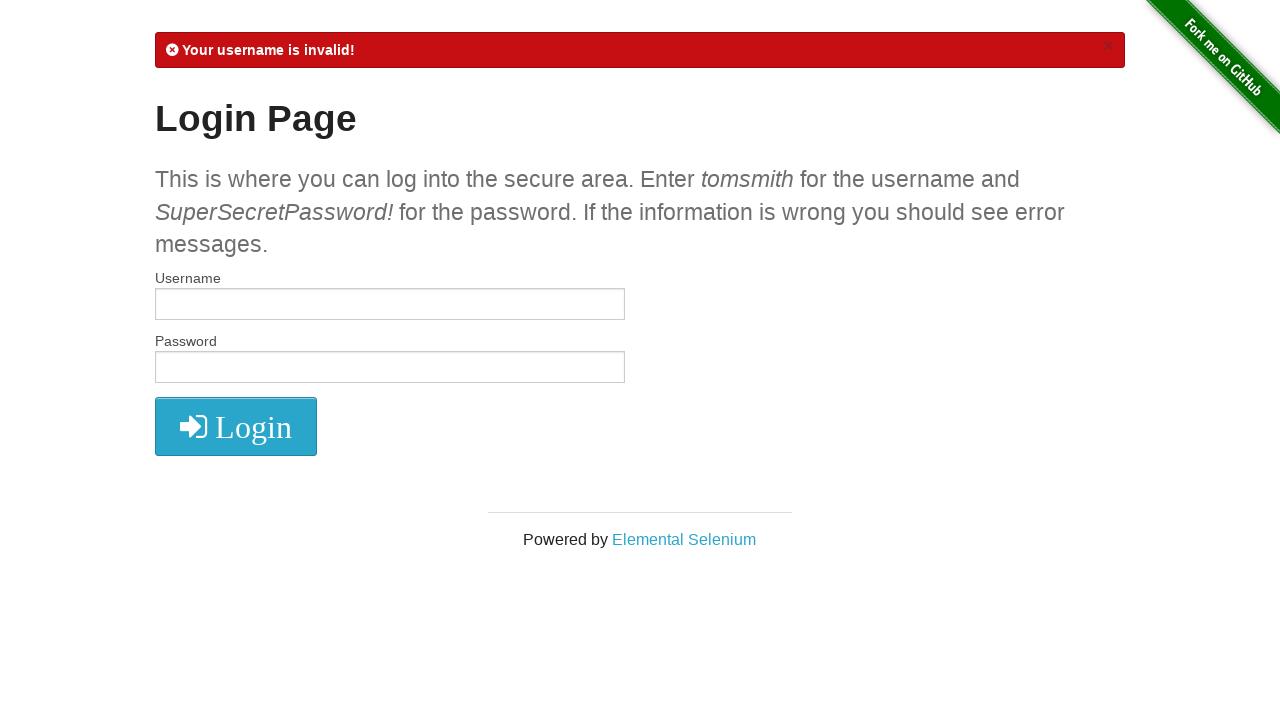

Error message element loaded
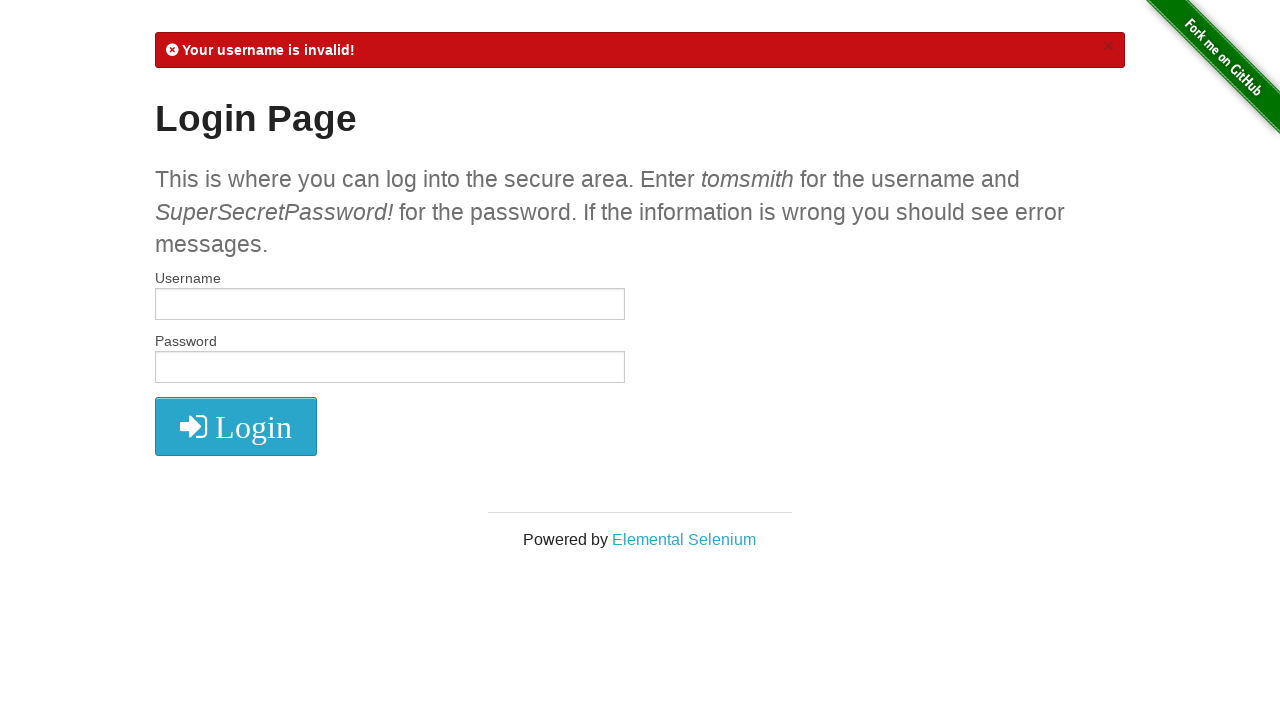

Retrieved error message text: '
            Your username is invalid!
            ×
          '
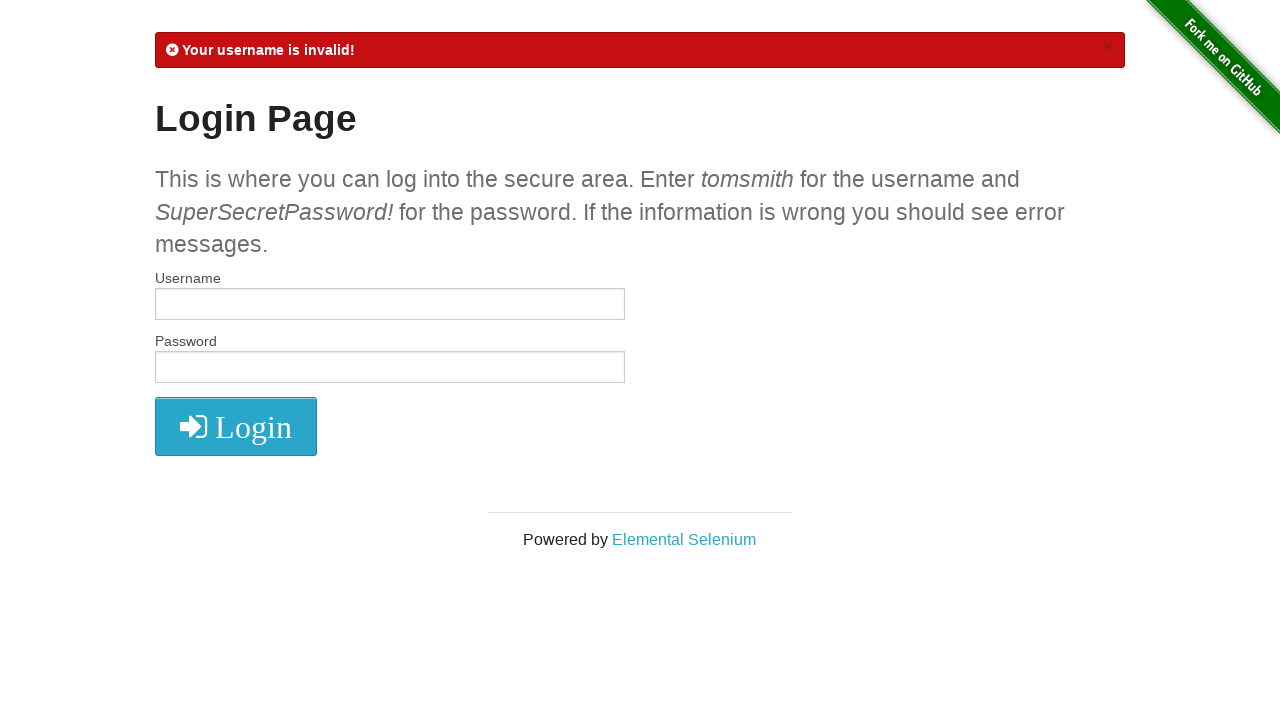

Verified error message contains 'Your username is invalid!'
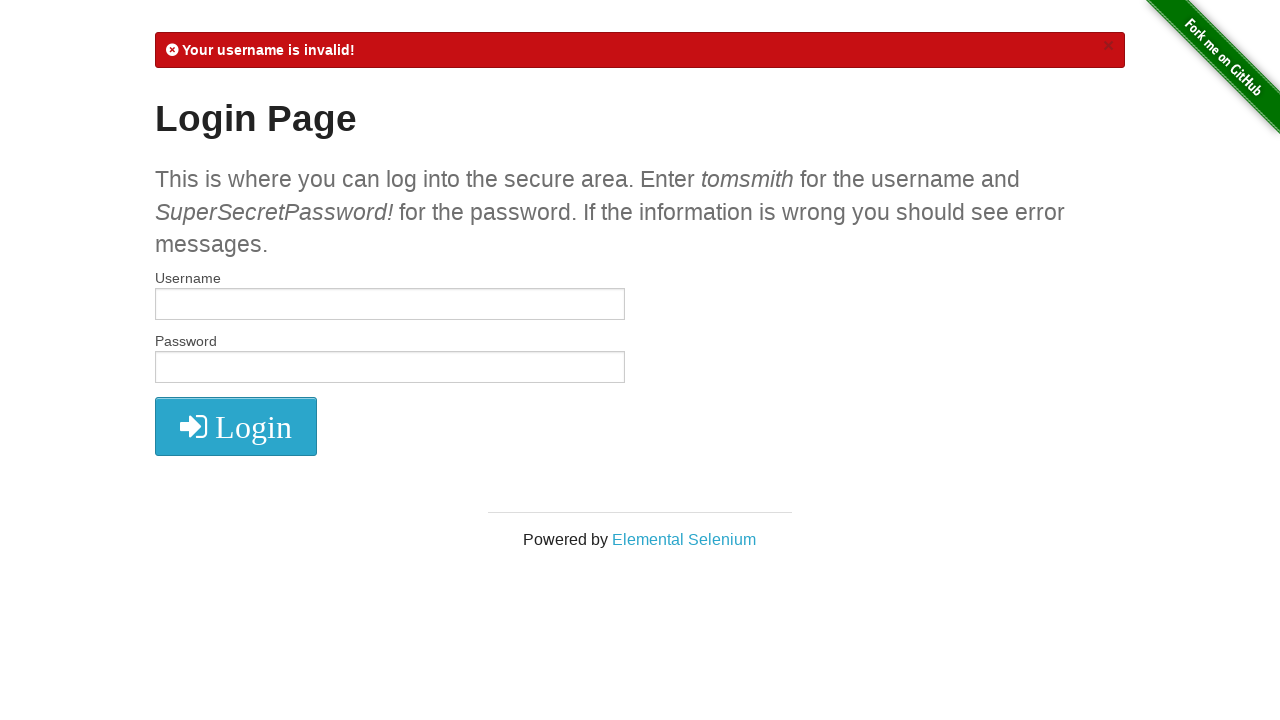

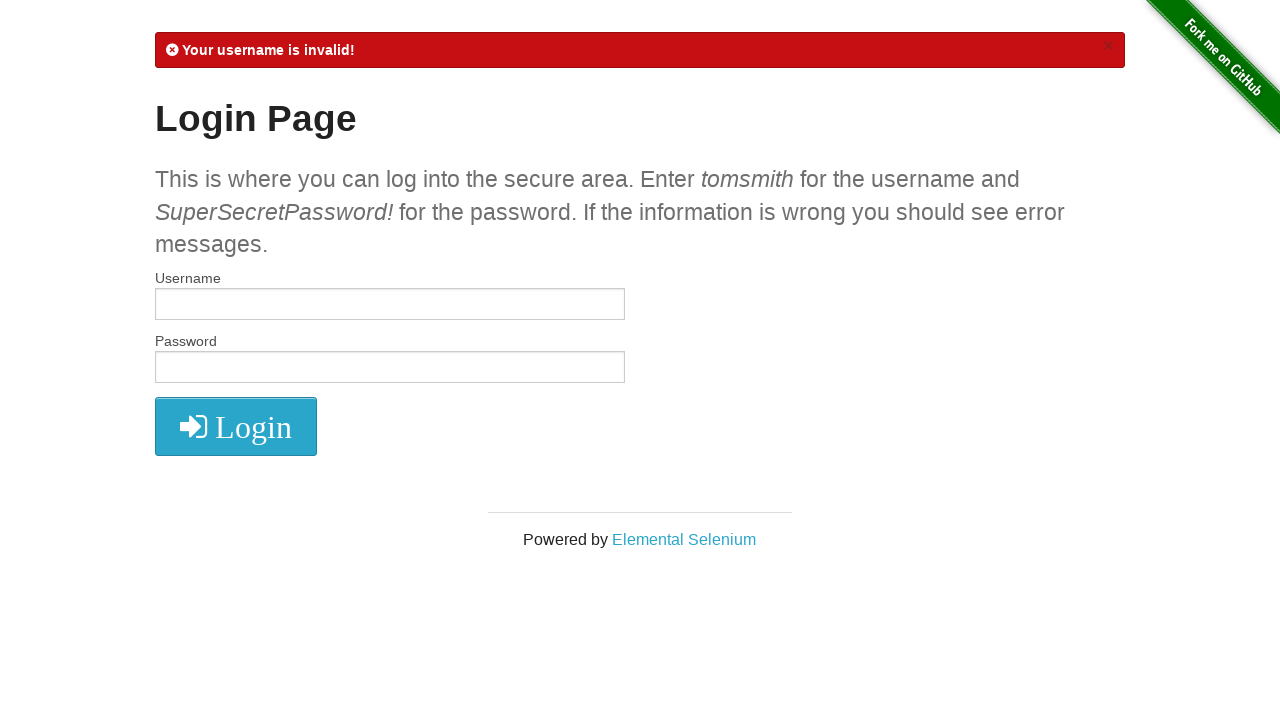